Clicks a button using class name selector and verifies the alert message

Starting URL: https://igorsmasc.github.io/botoes_atividade_selenium/

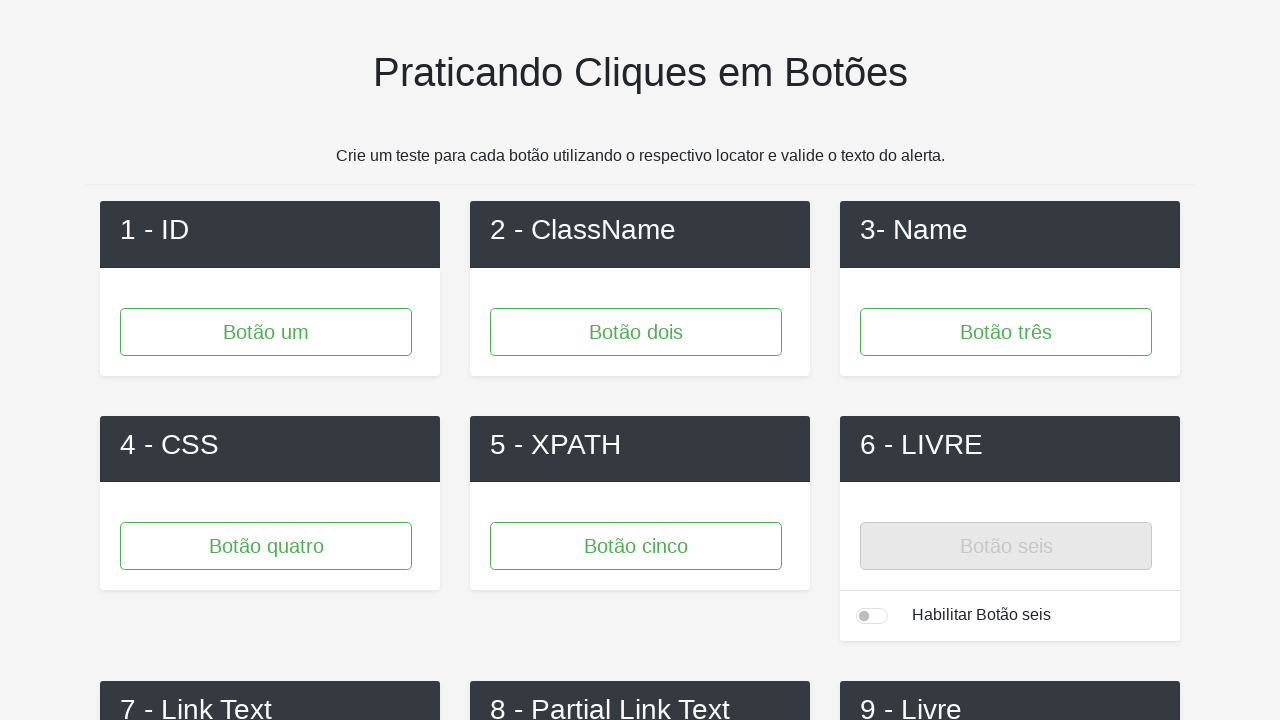

Set up dialog handler to accept alerts
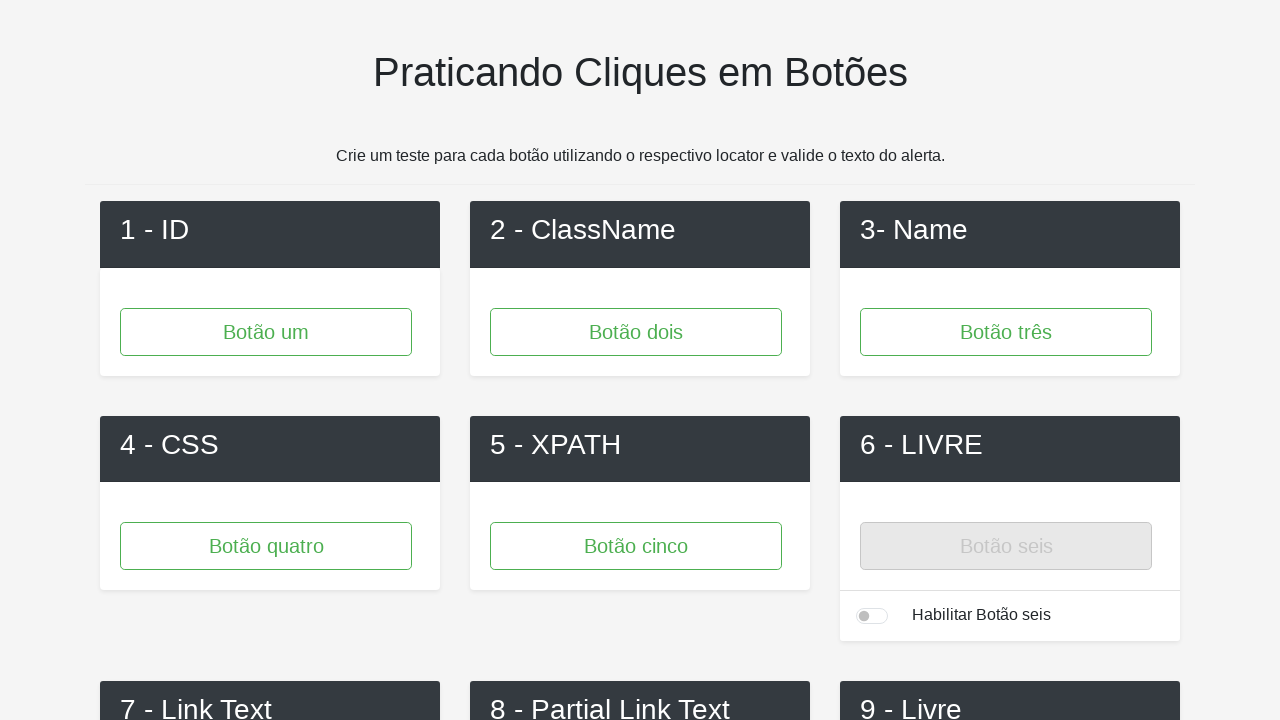

Clicked button with class name 'button-2' at (636, 332) on .button-2
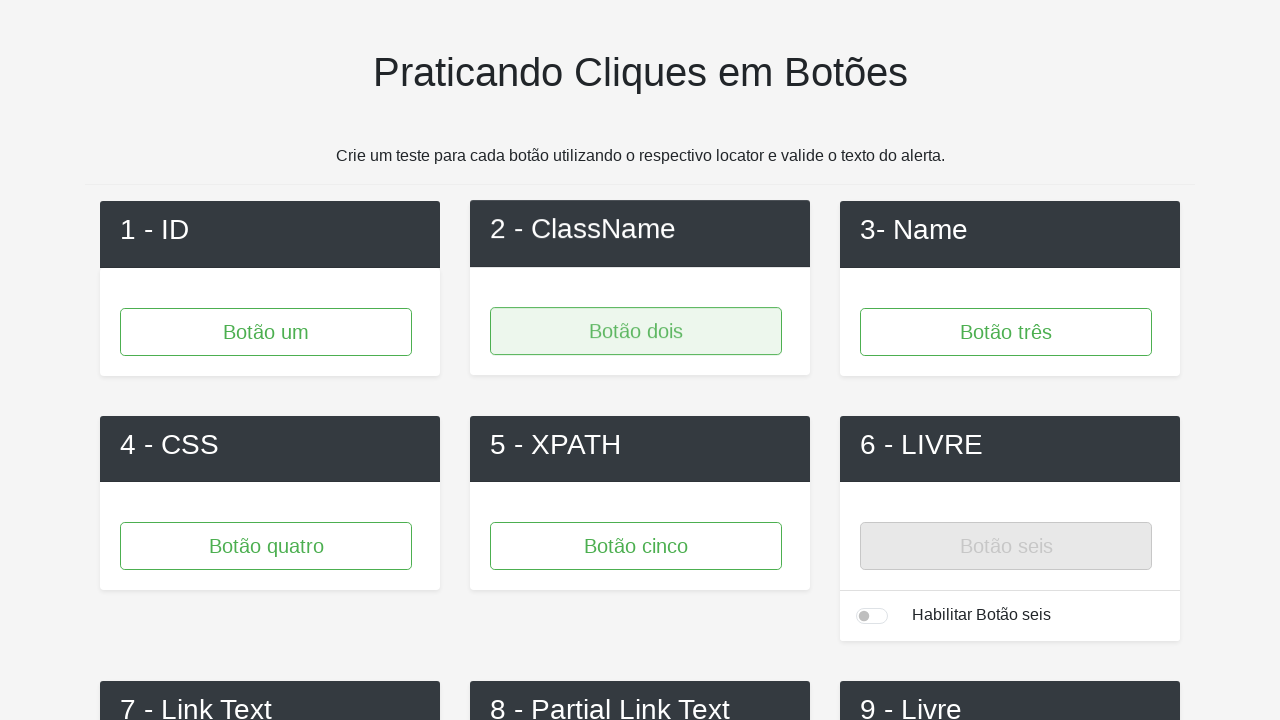

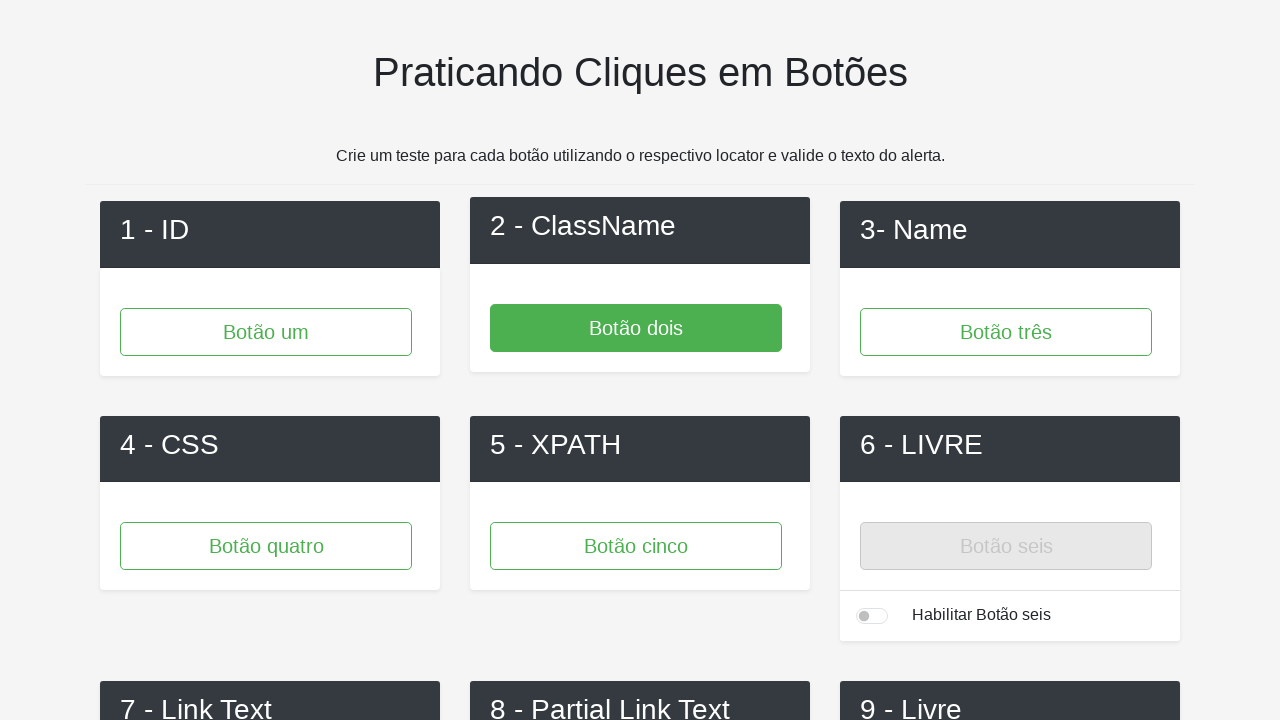